Navigates to a W3Schools documentation page and scrolls down the page by 1000 pixels

Starting URL: https://www.w3schools.com/jsref/met_document_getelementbyid.asp

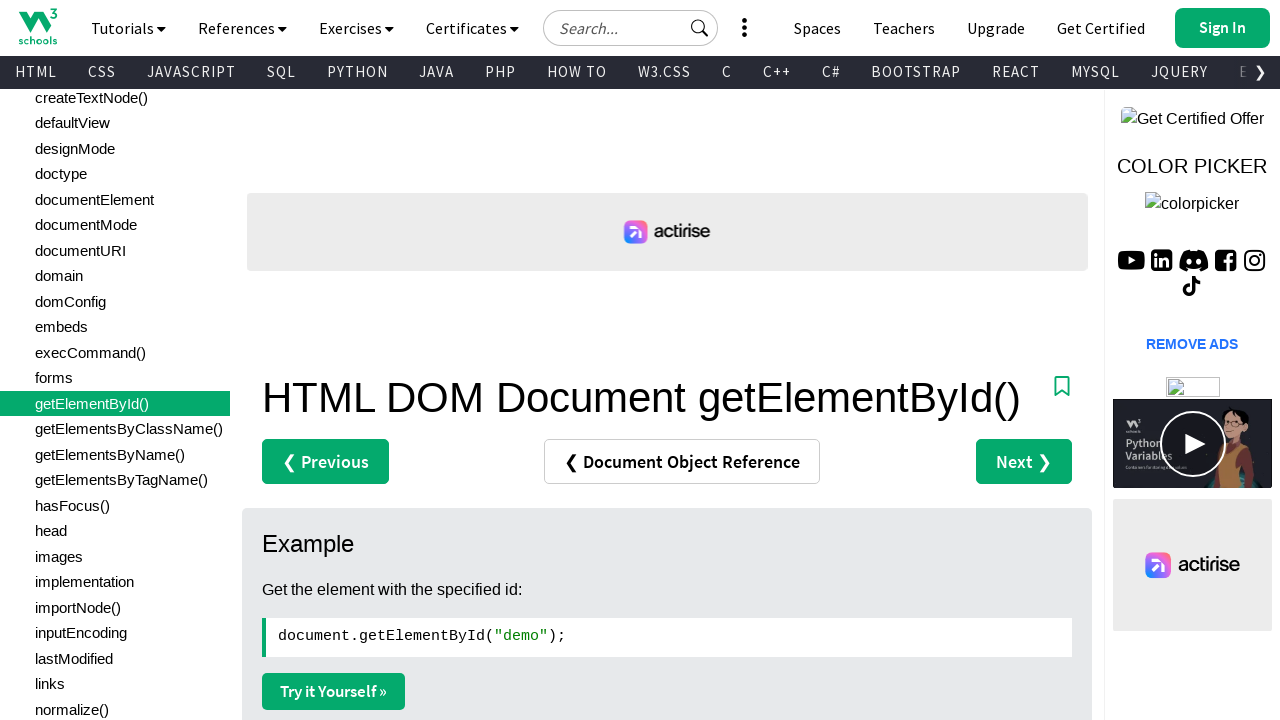

Navigated to W3Schools getElementById documentation page
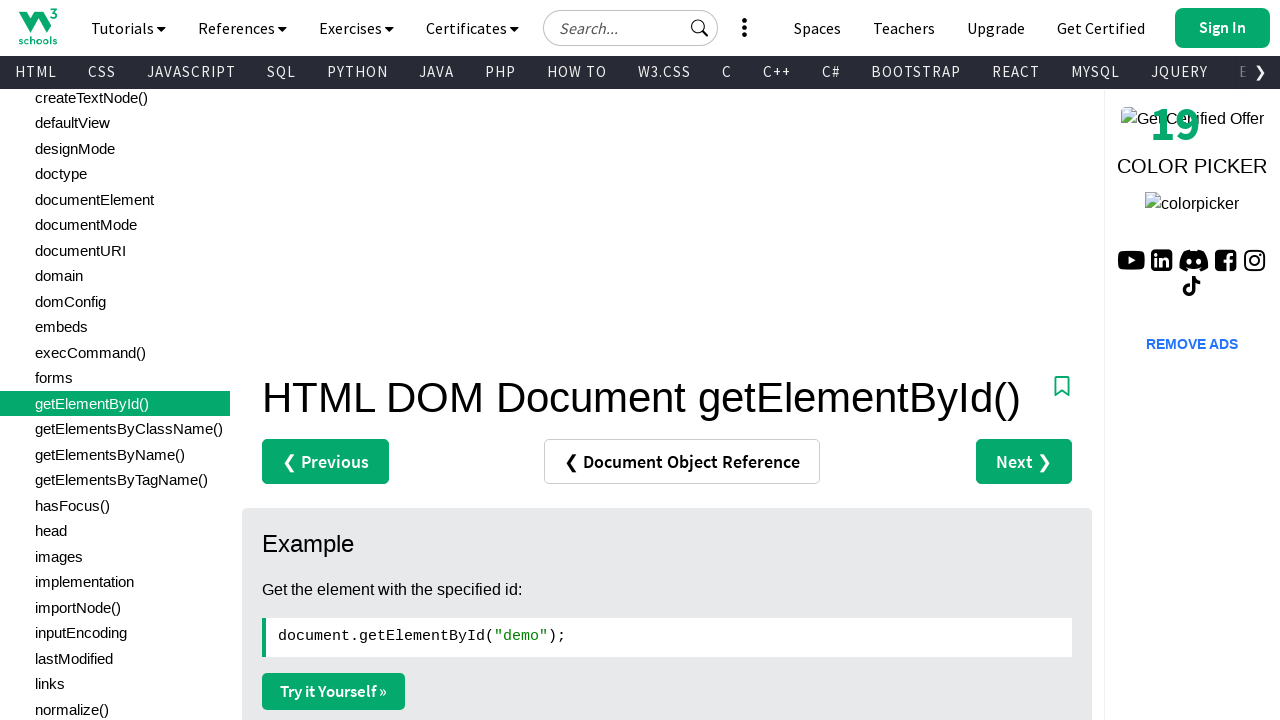

Scrolled down the page by 1000 pixels using JavaScript
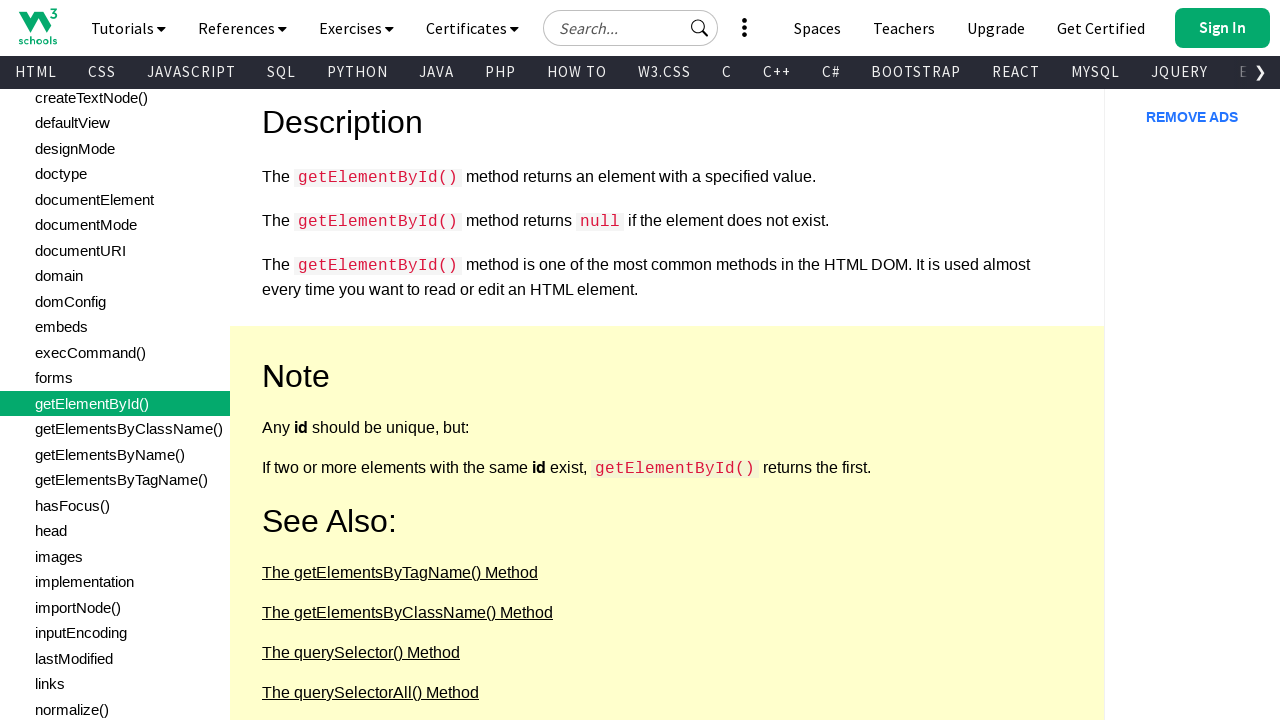

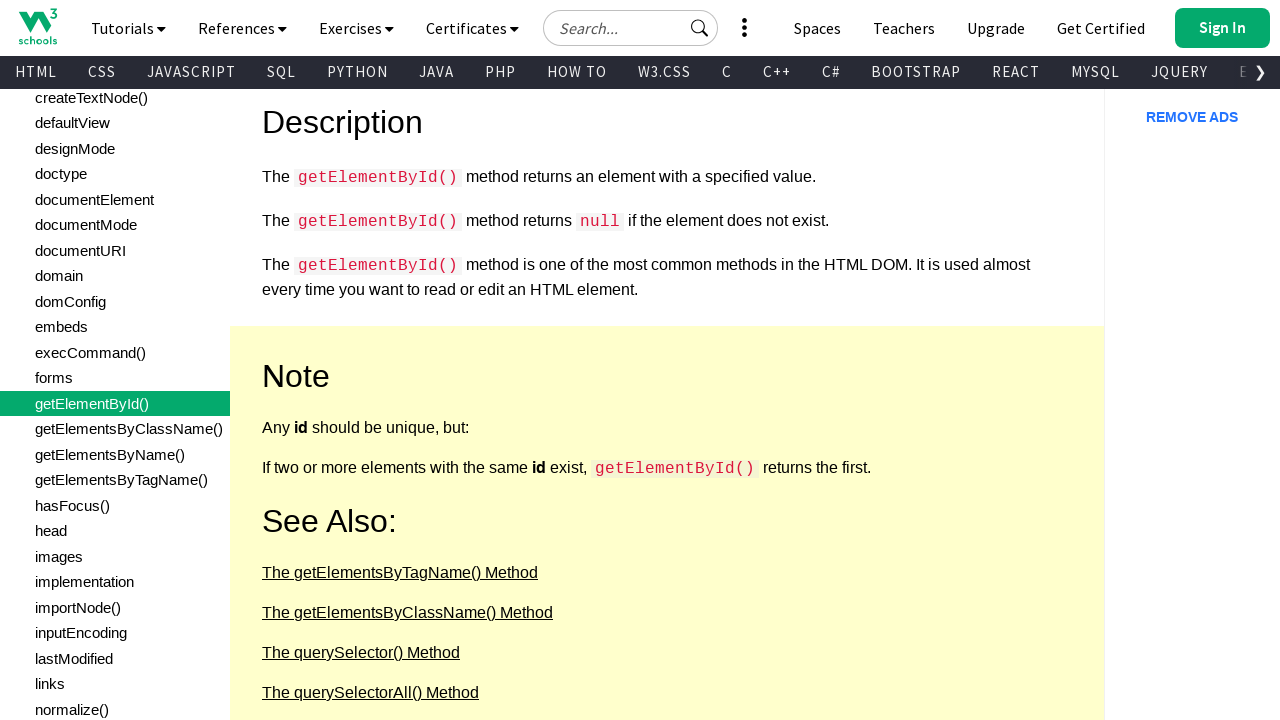